Tests that Clear completed button is hidden when no items are completed

Starting URL: https://demo.playwright.dev/todomvc

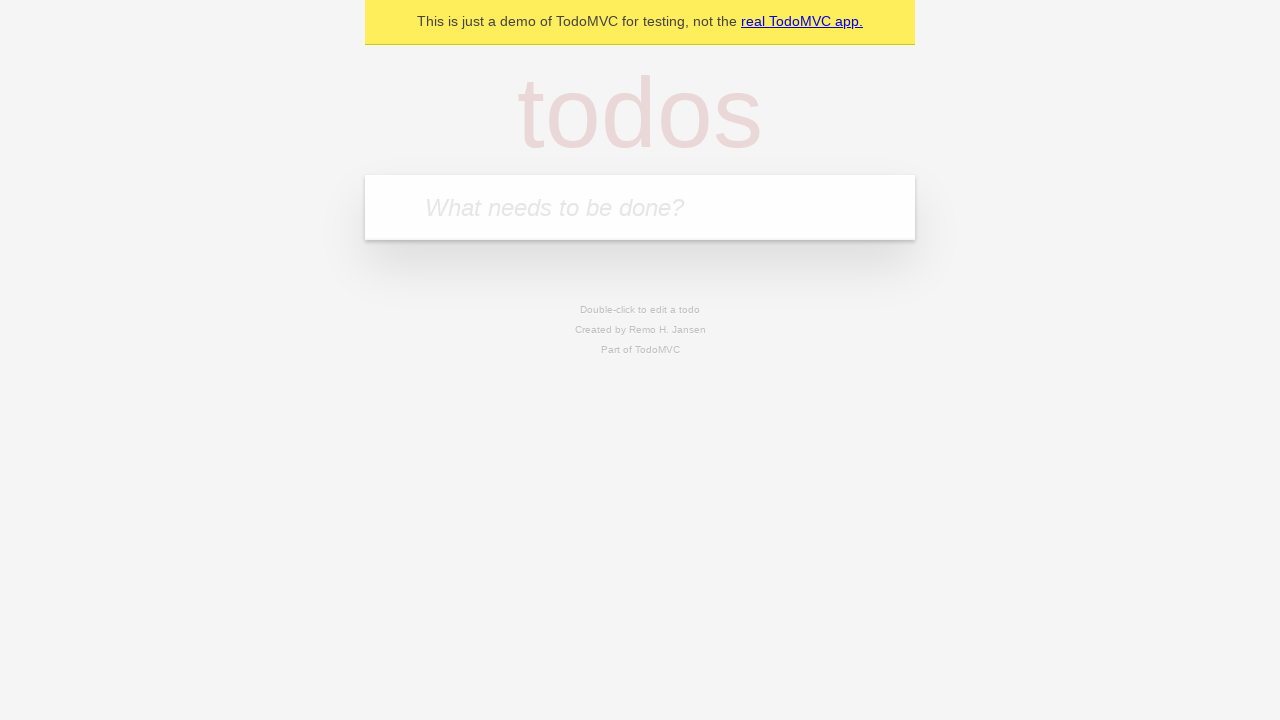

Navigated to TodoMVC demo application
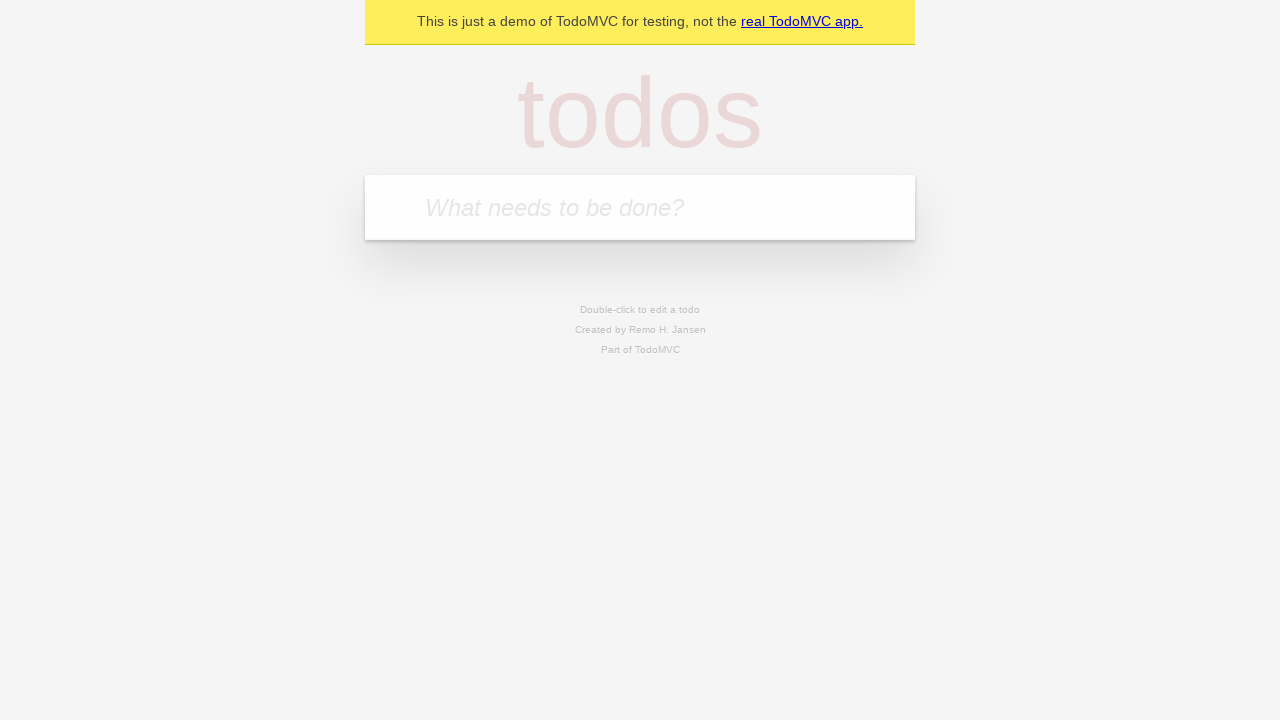

Located the new todo input field
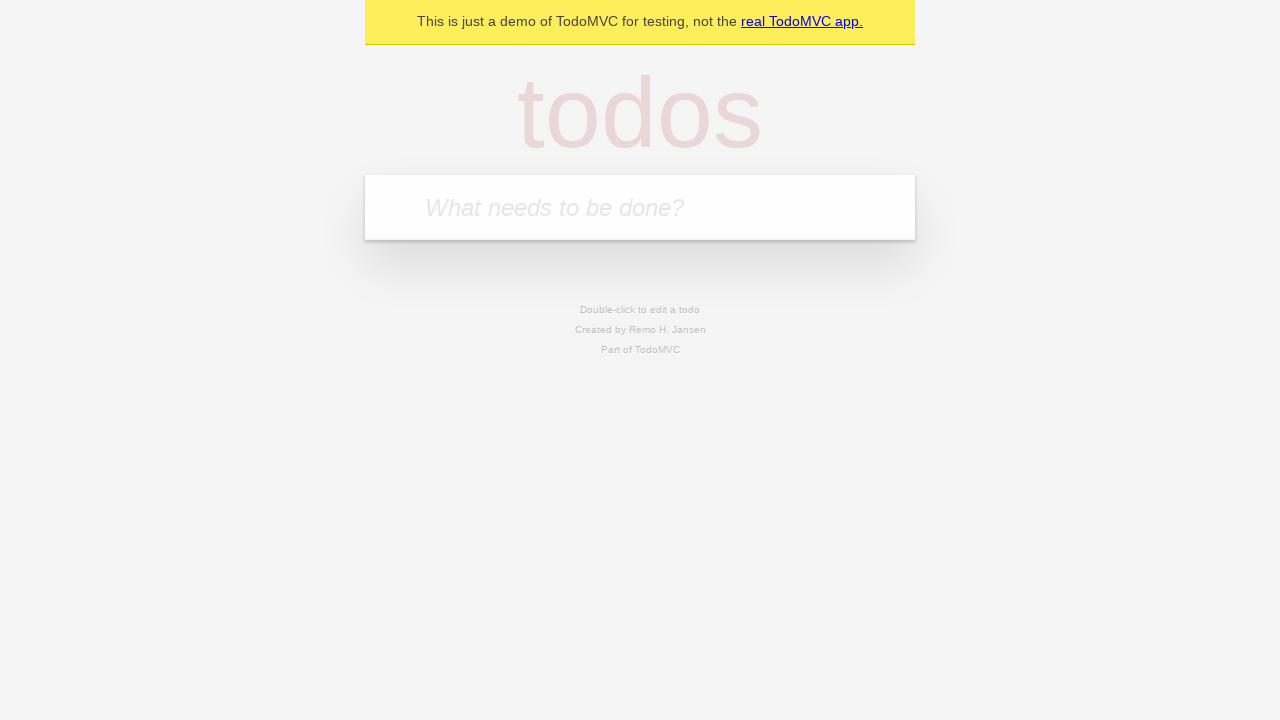

Filled todo input with 'buy some cheese' on internal:attr=[placeholder="What needs to be done?"i]
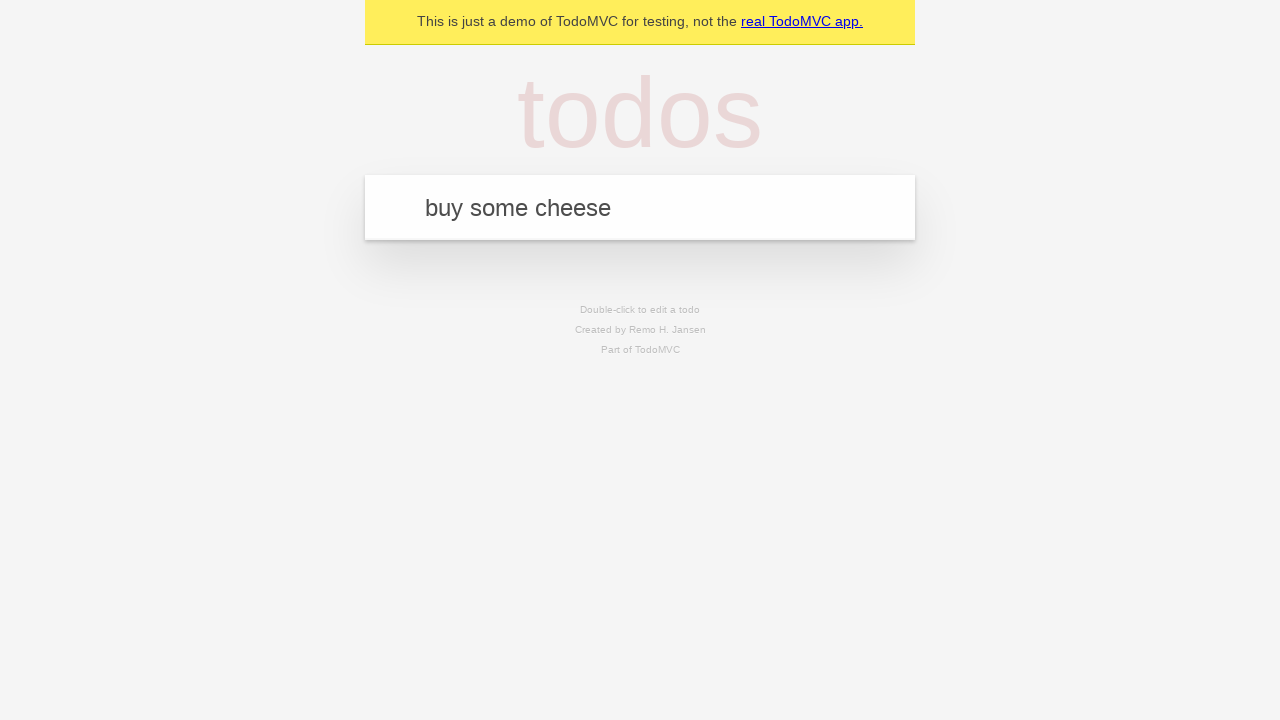

Pressed Enter to create todo 'buy some cheese' on internal:attr=[placeholder="What needs to be done?"i]
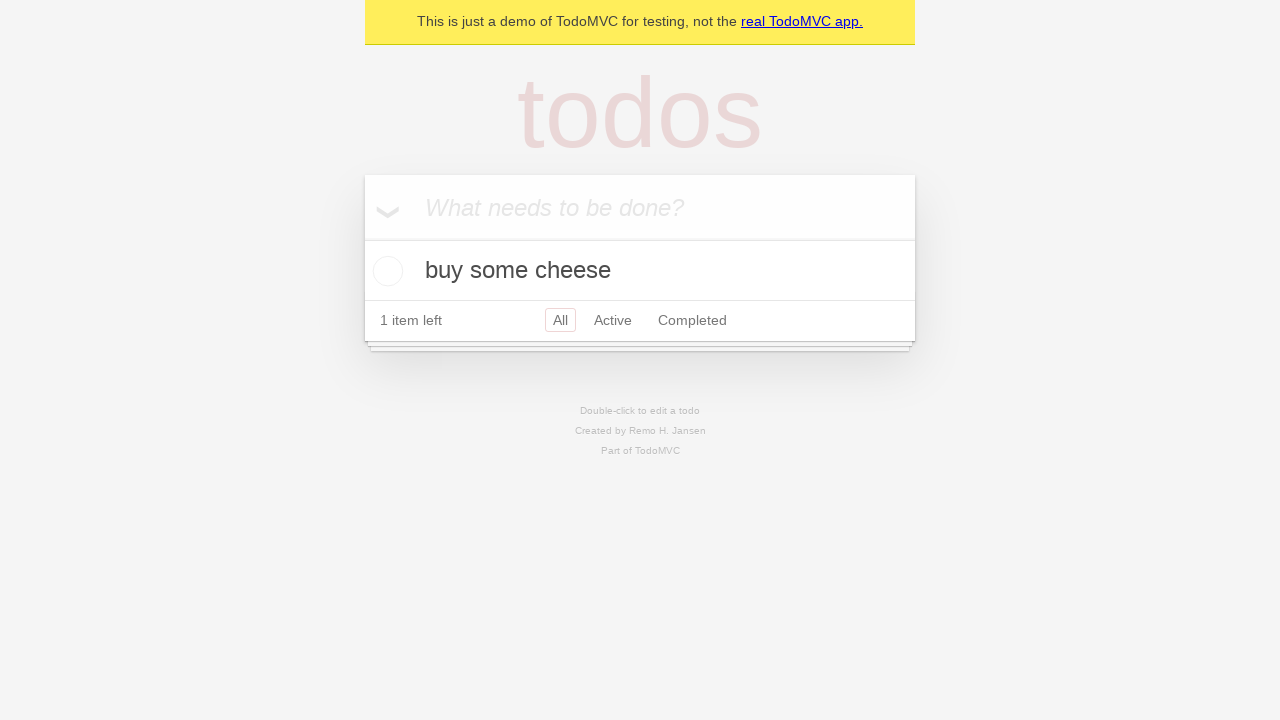

Filled todo input with 'feed the cat' on internal:attr=[placeholder="What needs to be done?"i]
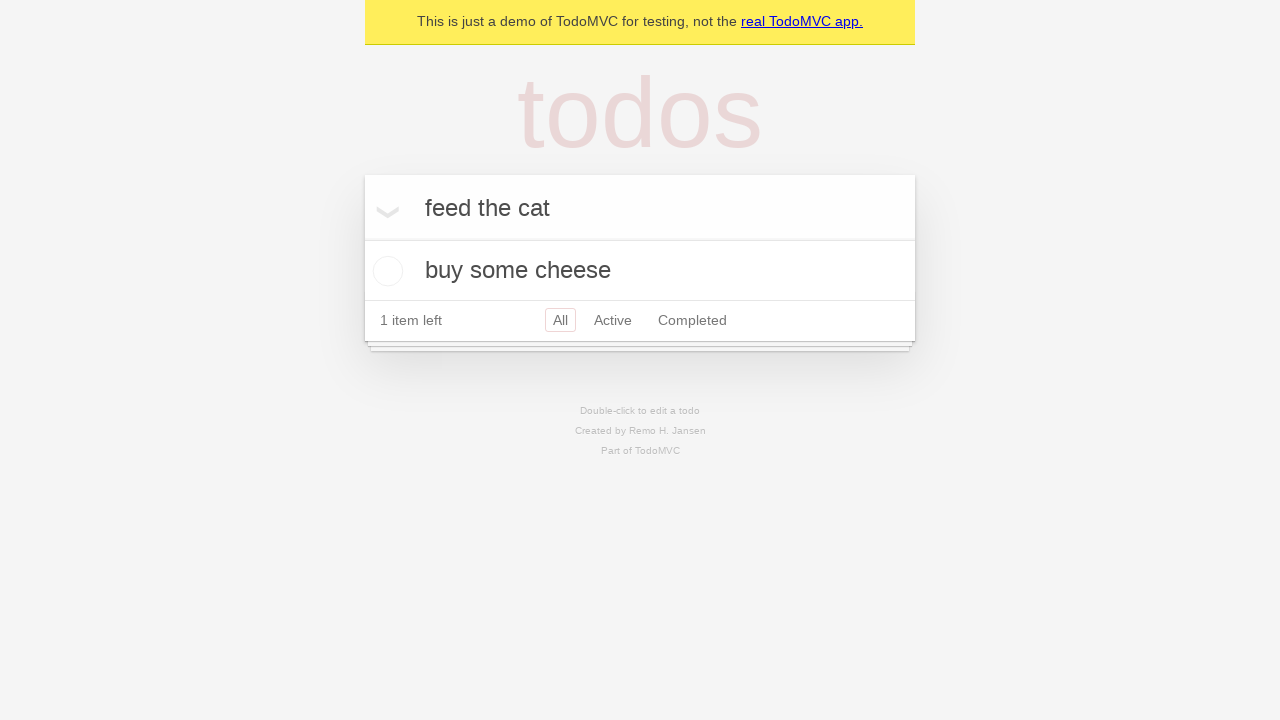

Pressed Enter to create todo 'feed the cat' on internal:attr=[placeholder="What needs to be done?"i]
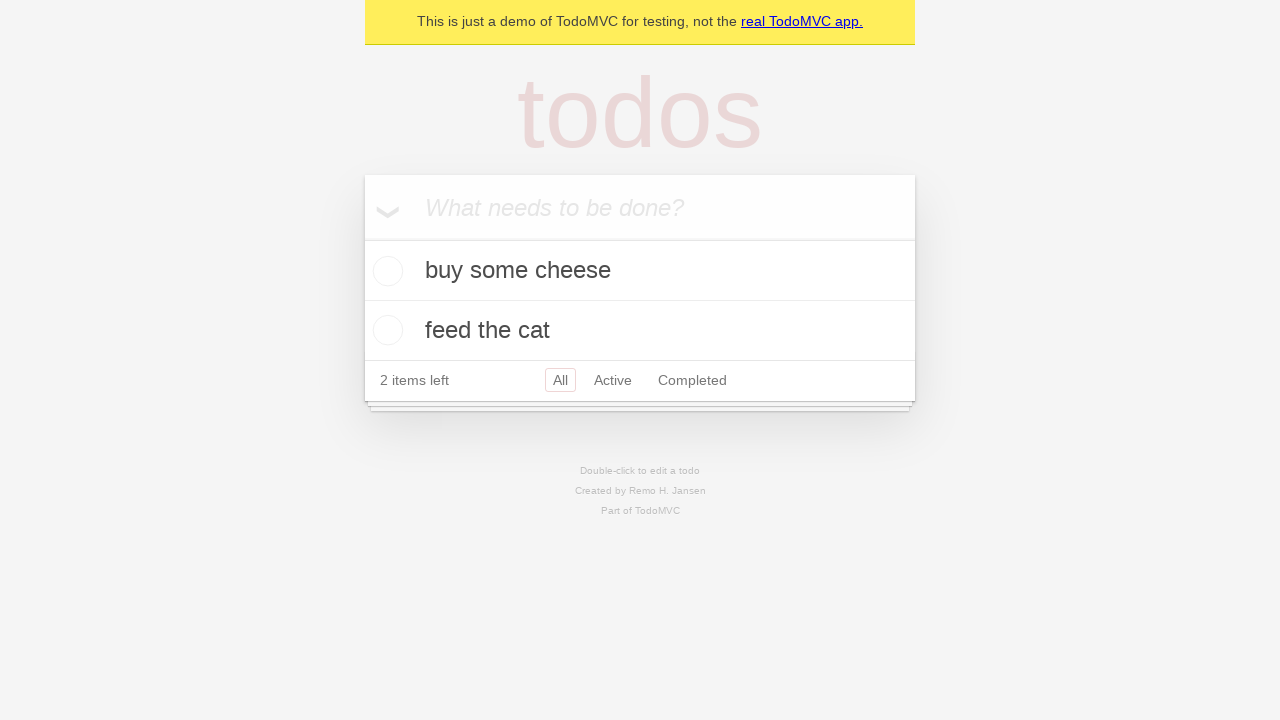

Filled todo input with 'book a doctors appointment' on internal:attr=[placeholder="What needs to be done?"i]
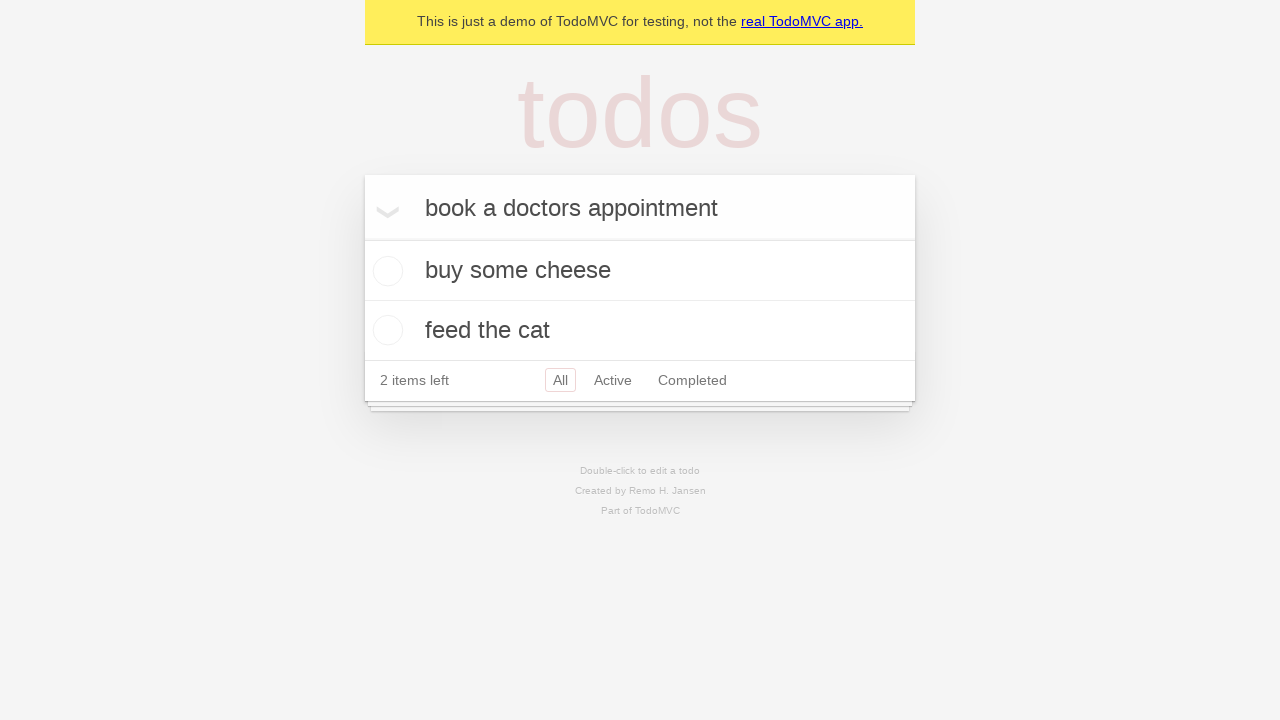

Pressed Enter to create todo 'book a doctors appointment' on internal:attr=[placeholder="What needs to be done?"i]
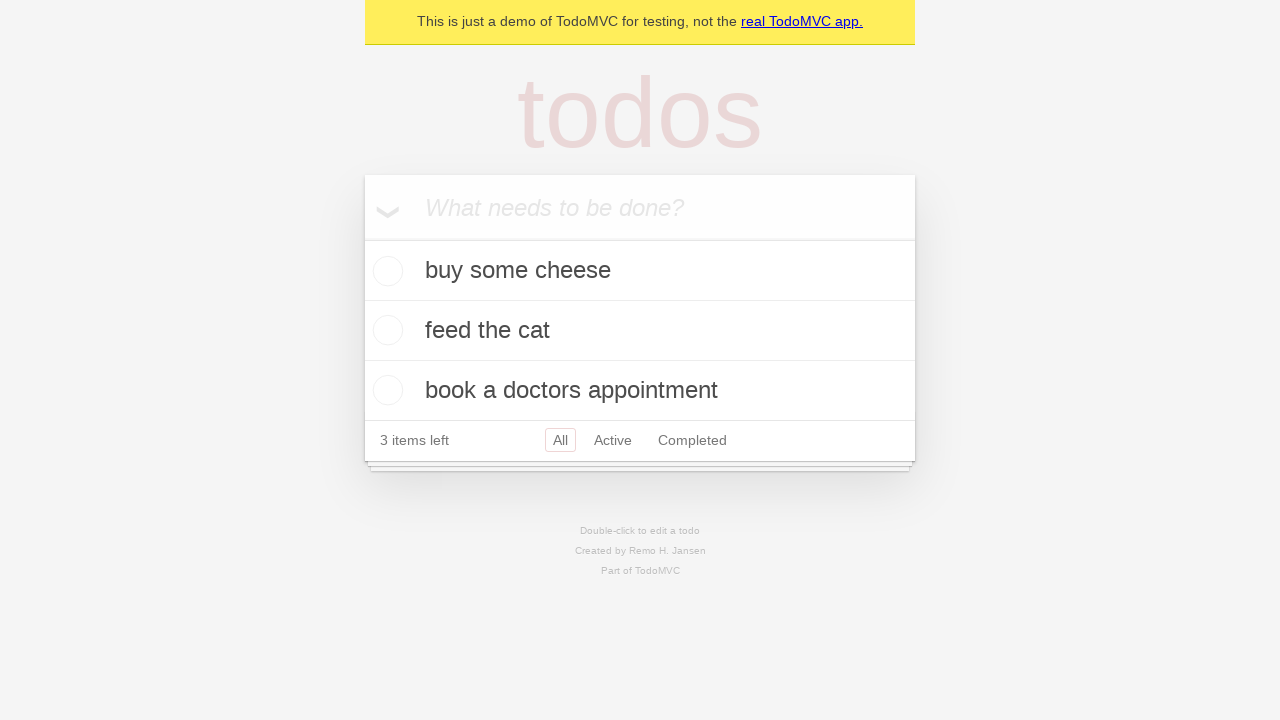

Waited for all 3 todos to be created
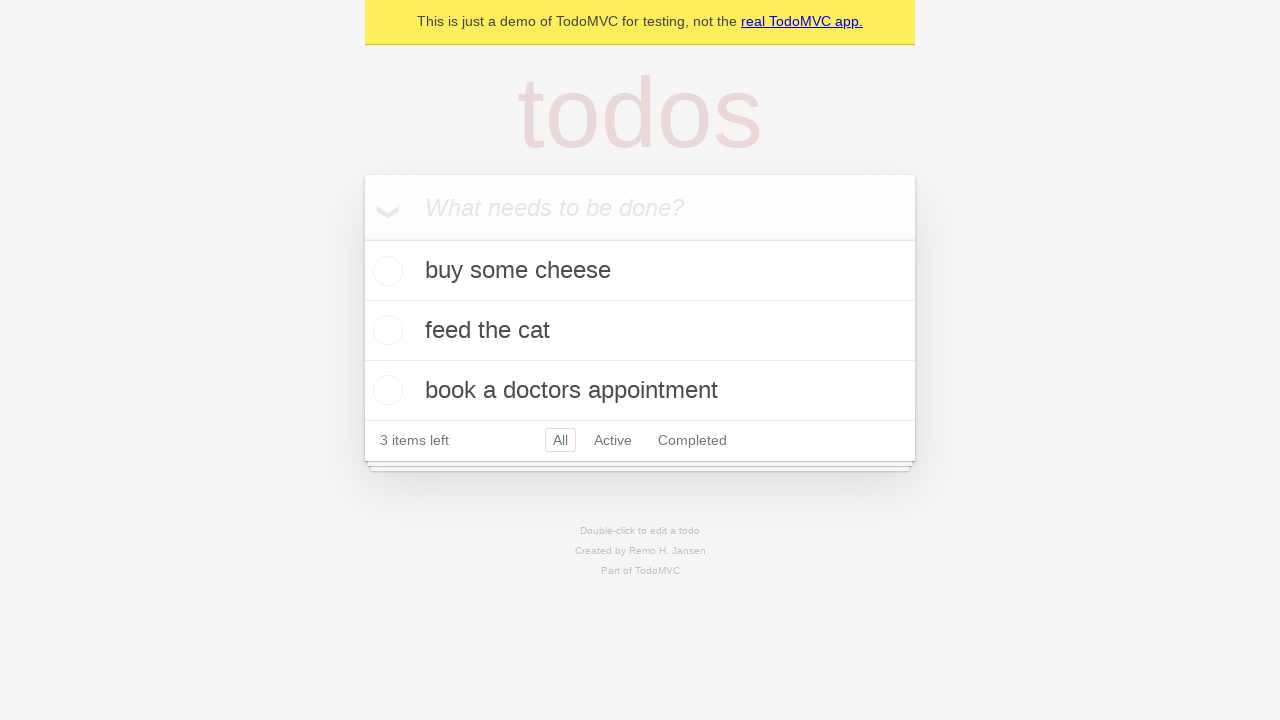

Checked the first todo item as completed at (385, 271) on .todo-list li .toggle >> nth=0
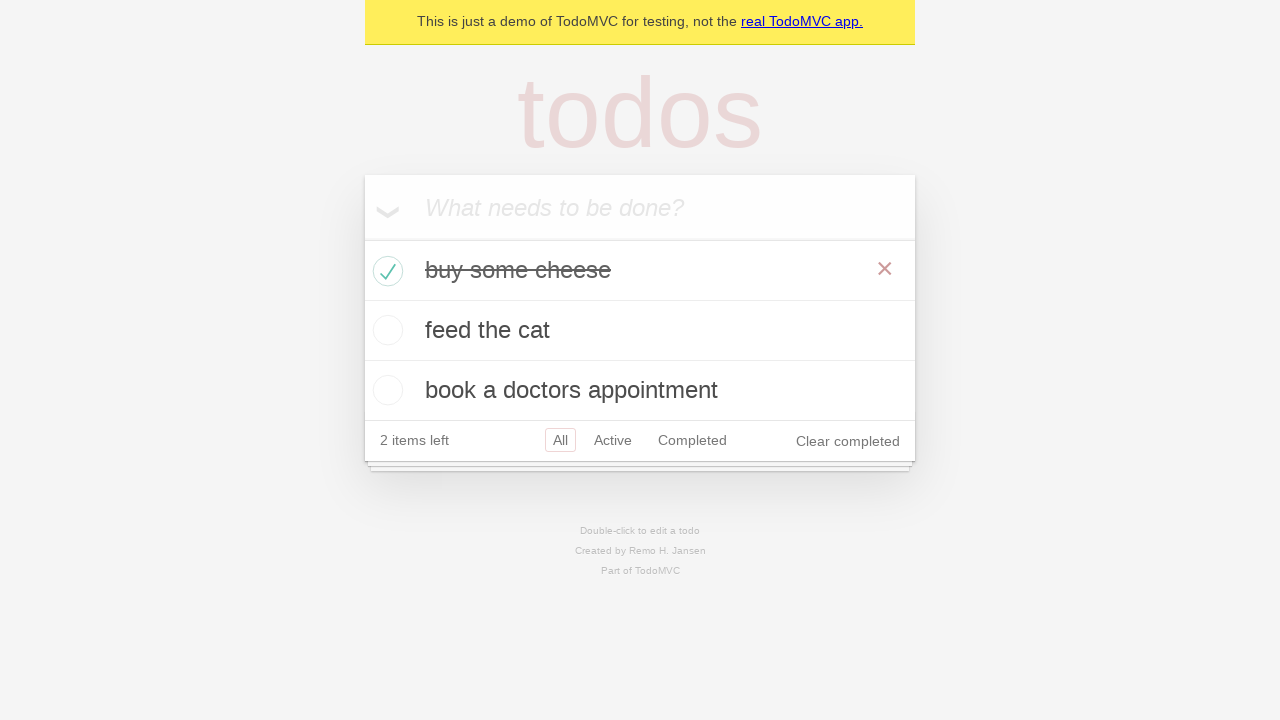

Clicked the 'Clear completed' button to remove completed todos at (848, 441) on internal:role=button[name="Clear completed"i]
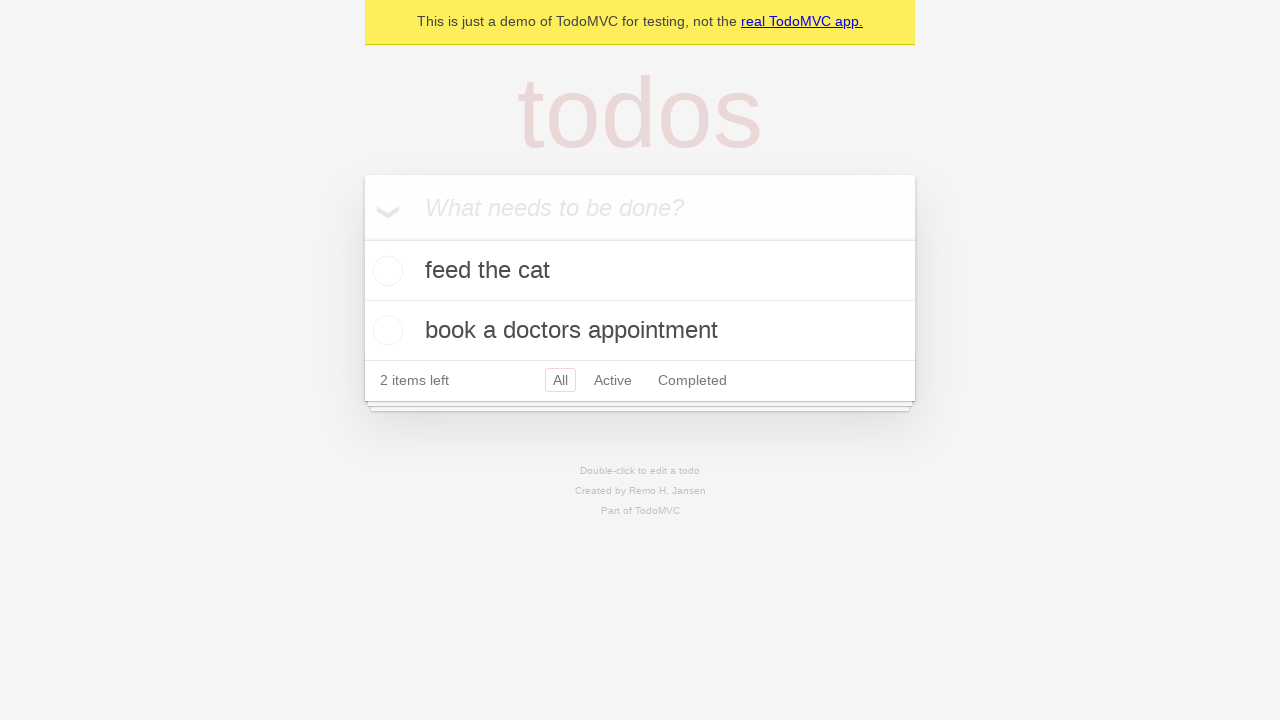

Verified that 'Clear completed' button is hidden when no items are completed
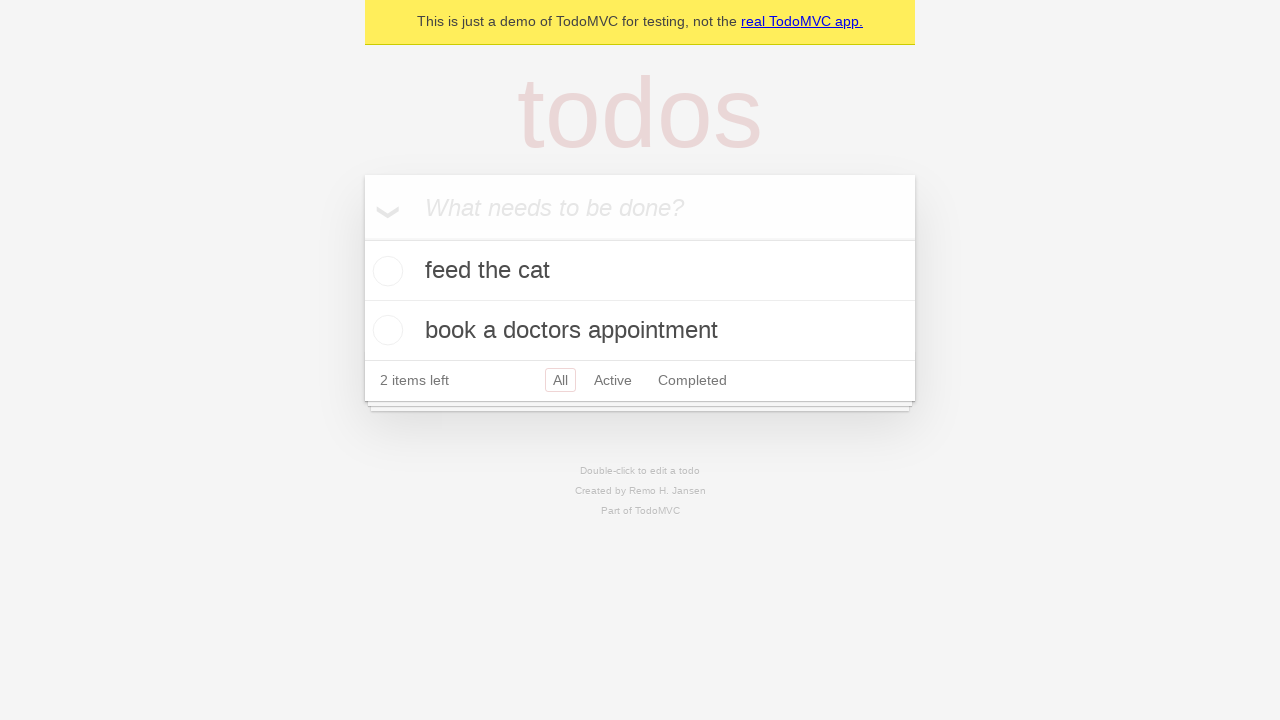

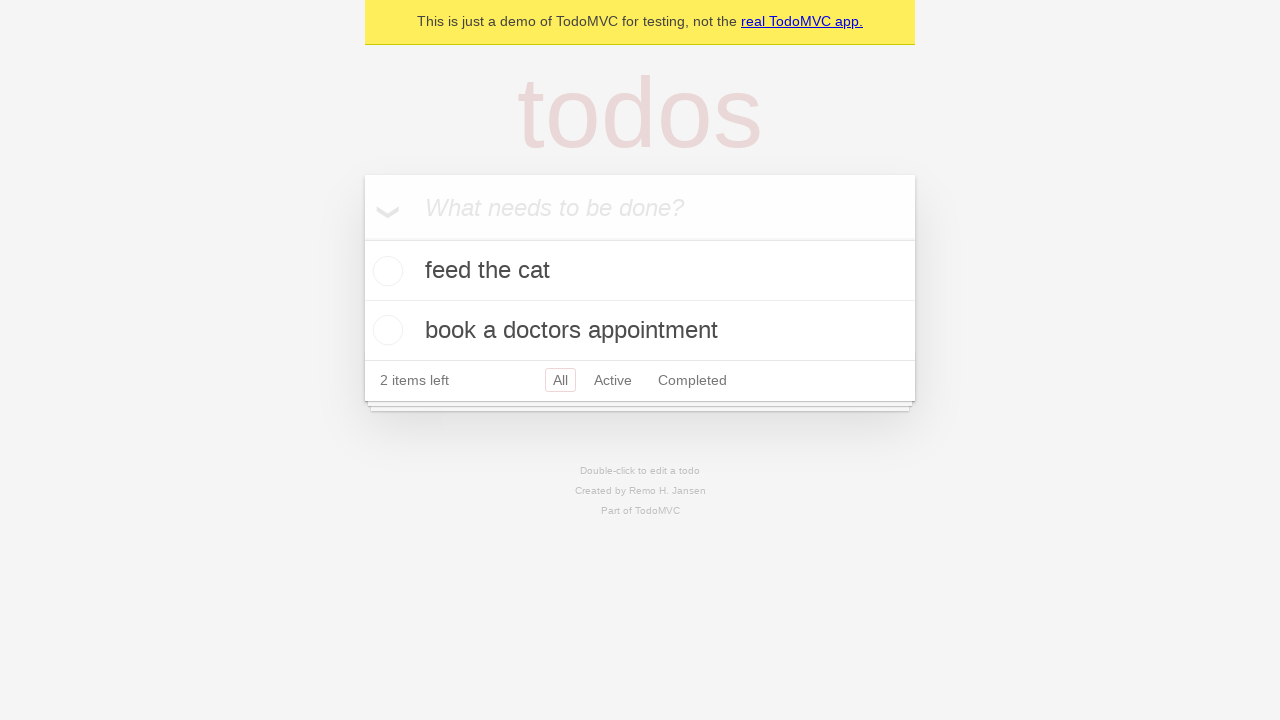